Tests element visibility toggling by verifying an element is visible, clicking to hide it, and confirming it becomes hidden

Starting URL: https://rahulshettyacademy.com/AutomationPractice/

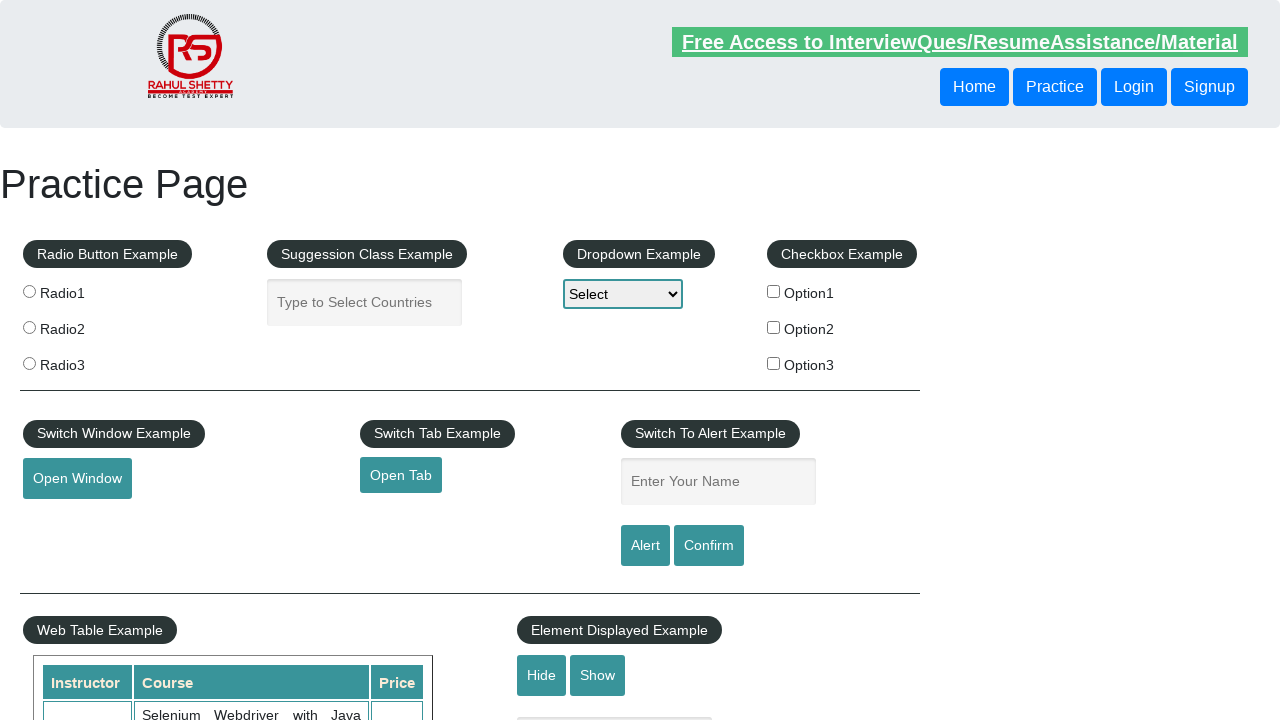

Verified that the text element is visible
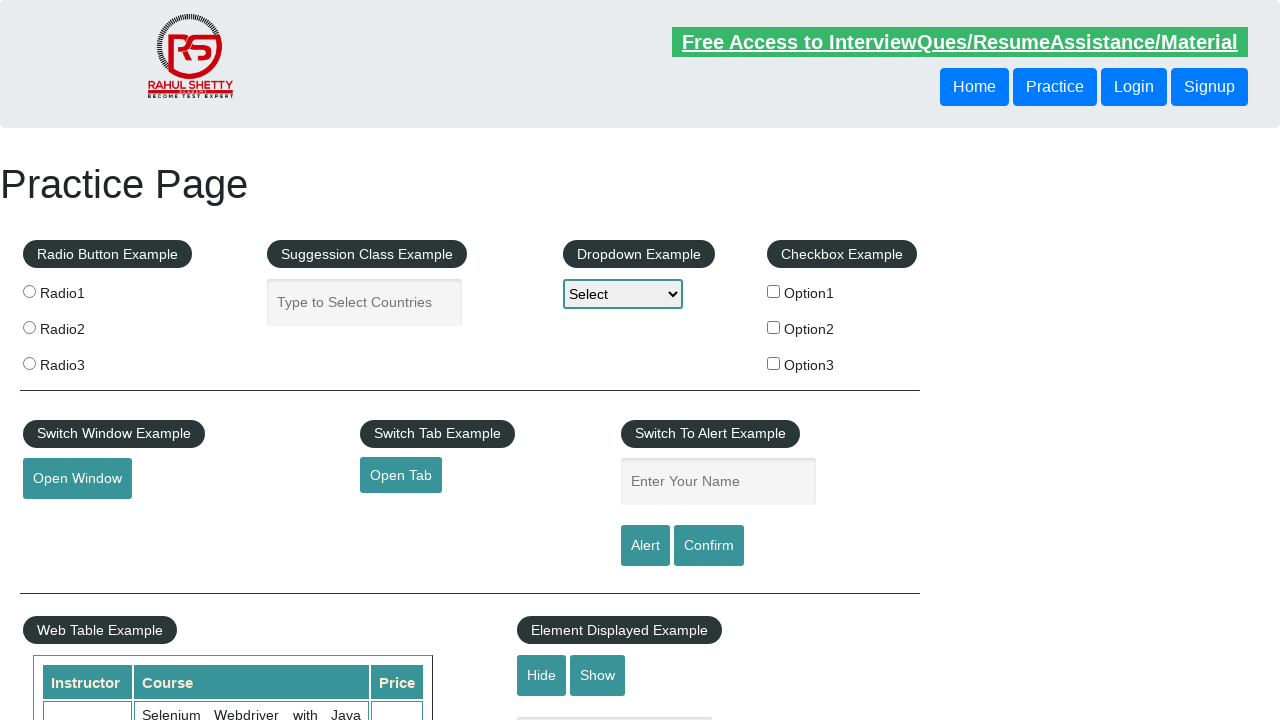

Clicked the hide button to hide the textbox at (542, 675) on #hide-textbox
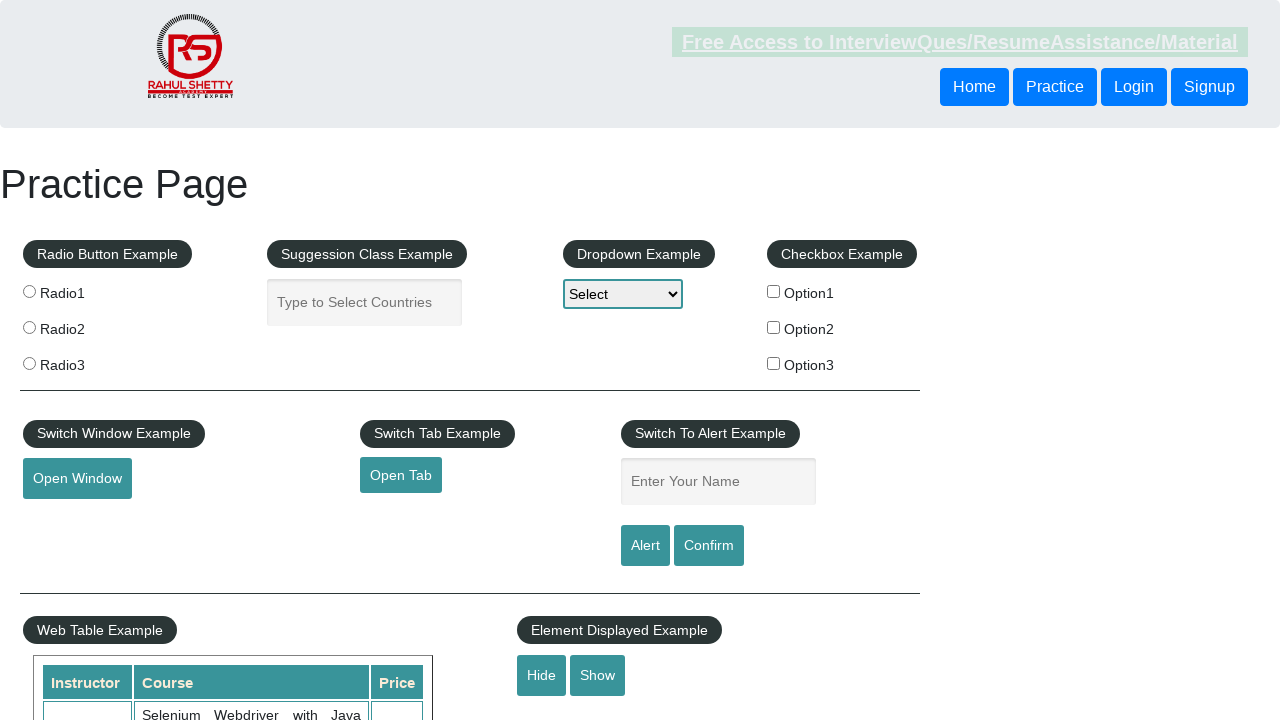

Verified that the text element is now hidden
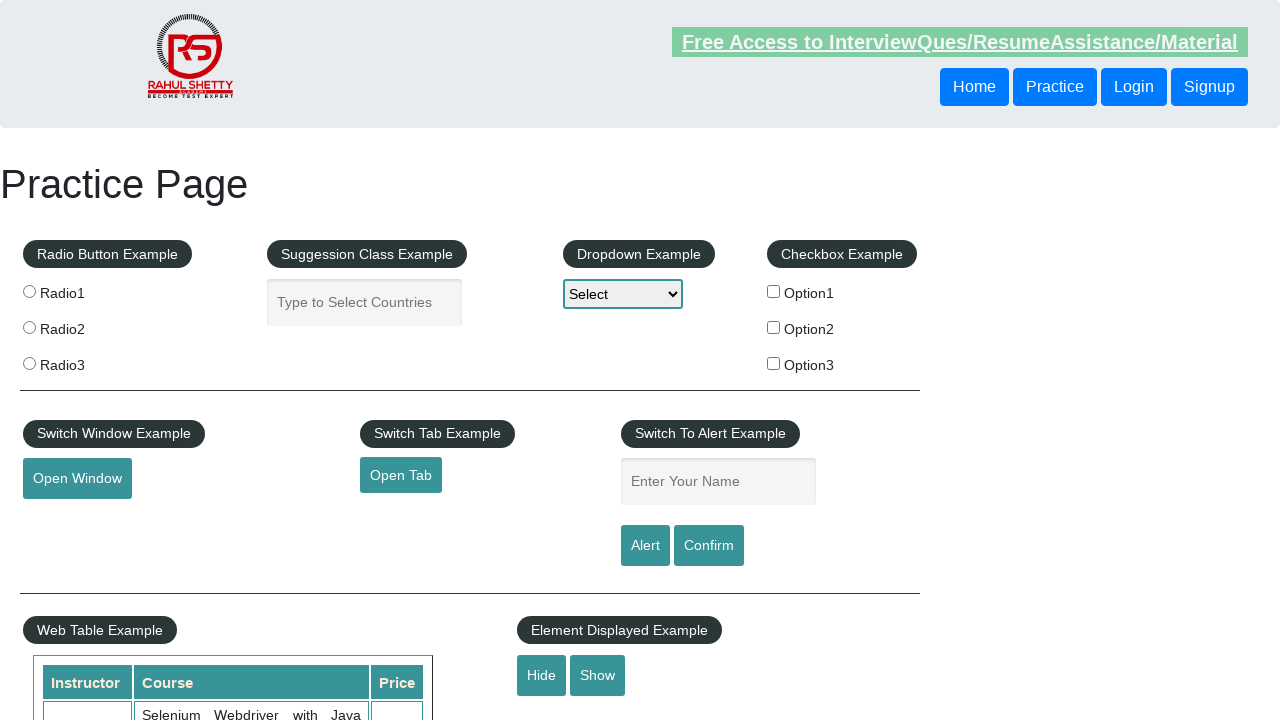

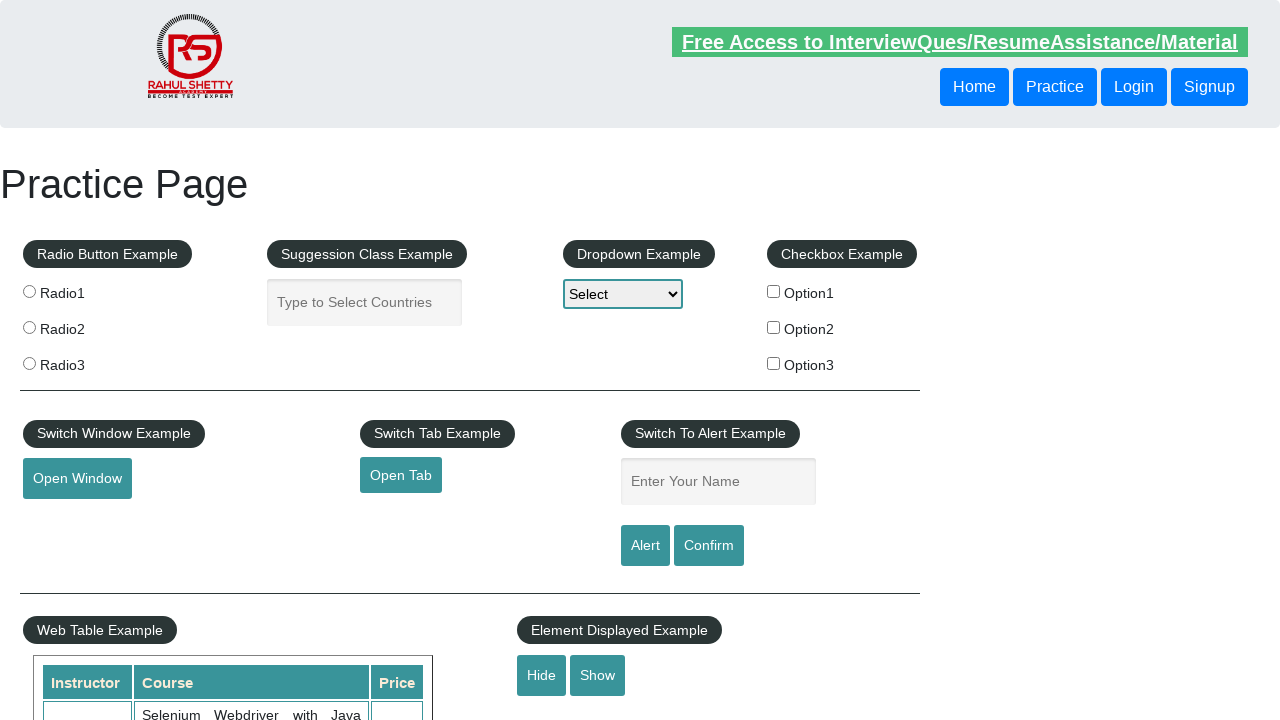